Clicks on the Shopping category and verifies navigation

Starting URL: https://www.navigator.ba

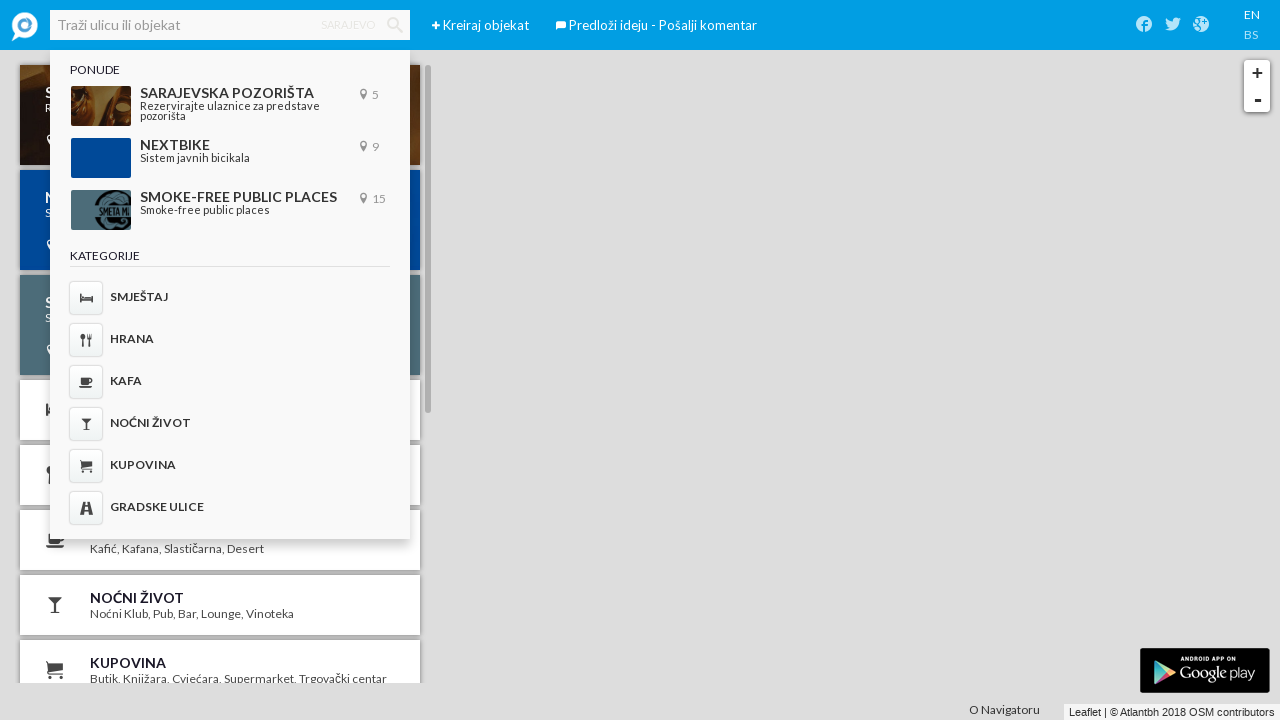

Clicked on Shopping category link at (230, 466) on a[href='#/categories/shopping']
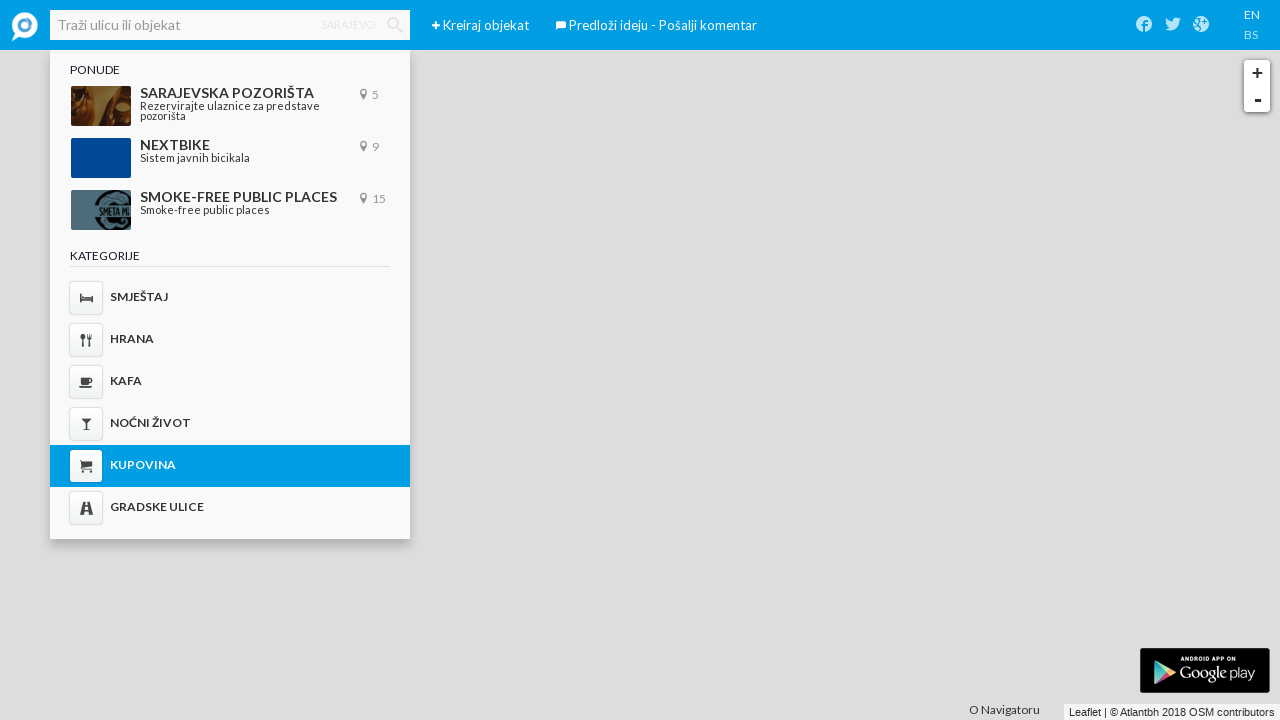

Verified navigation to Shopping category page
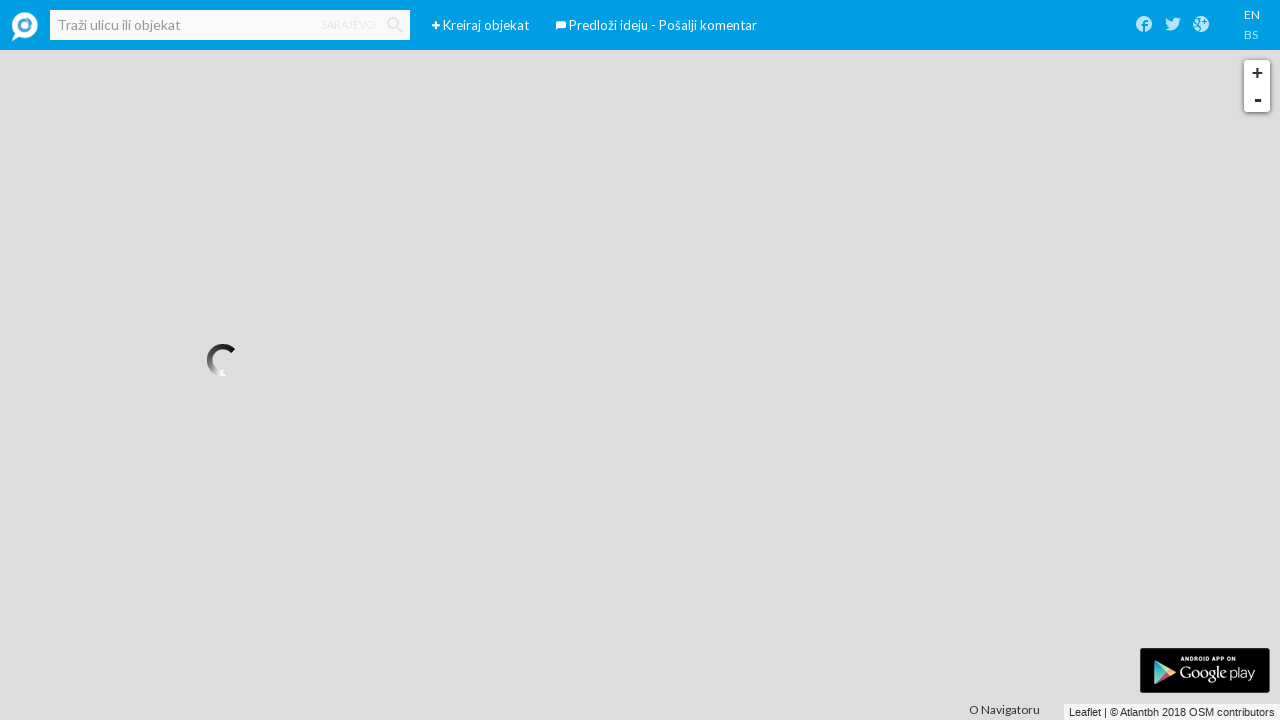

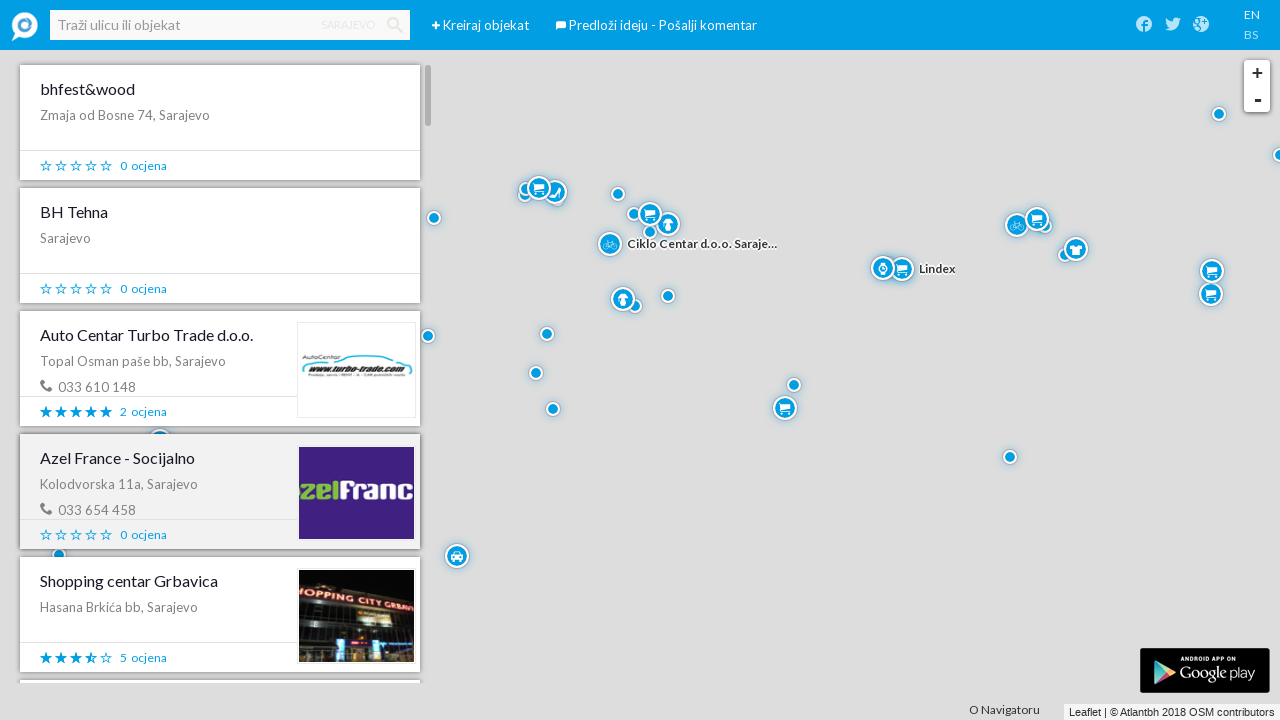